Tests form interactions on a practice page by selecting a dropdown option, clicking a radio button, dismissing a popup, and checking a terms checkbox

Starting URL: https://rahulshettyacademy.com/loginpagePractise/

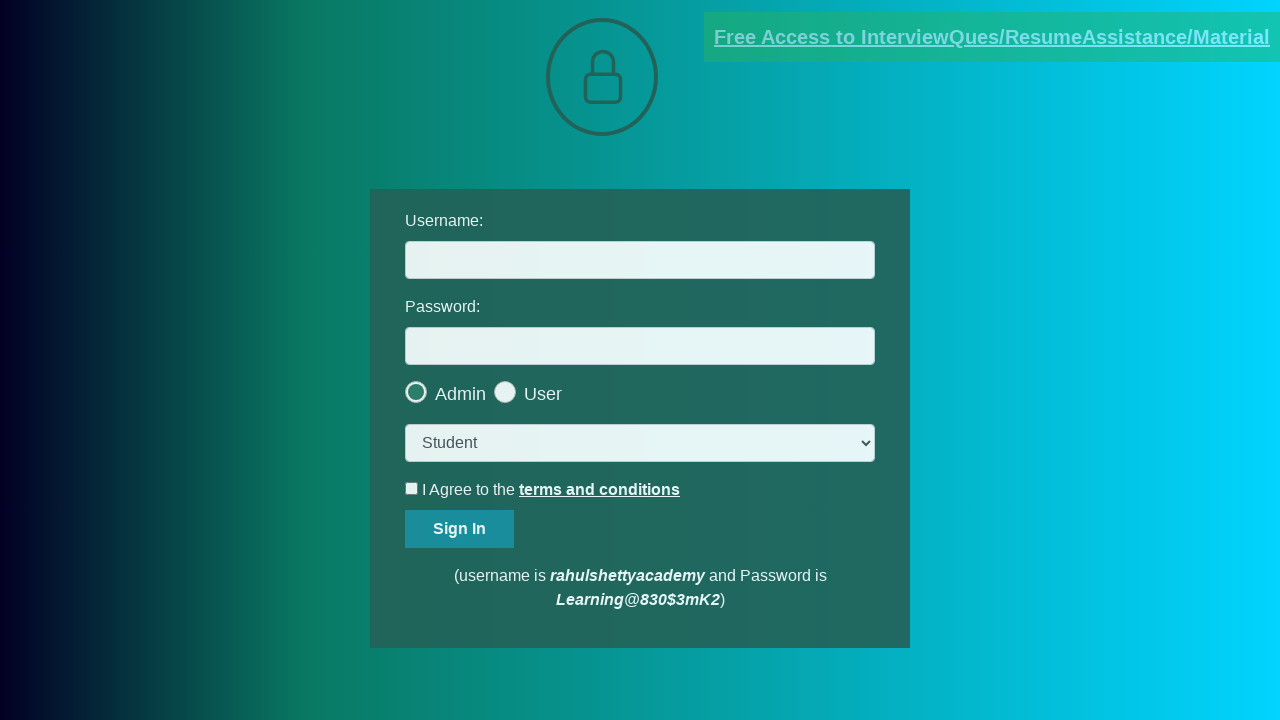

Navigated to practice login page
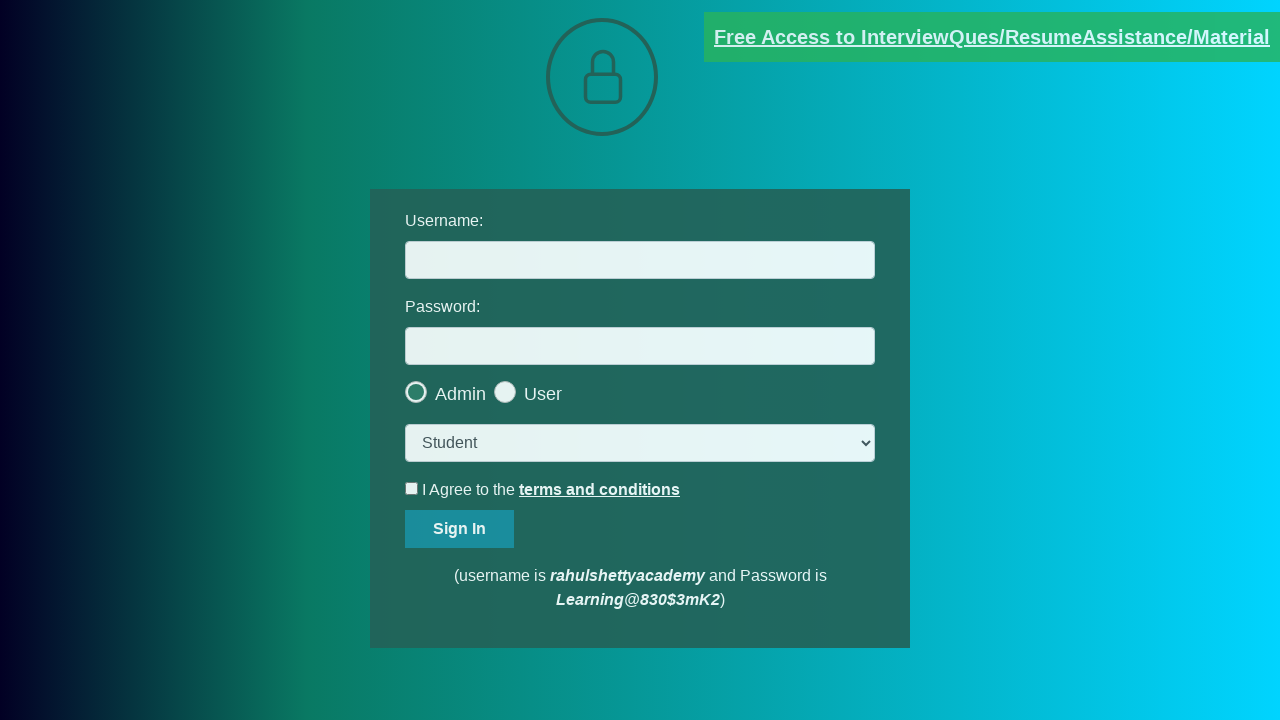

Selected 'consult' option from dropdown menu on select.form-control
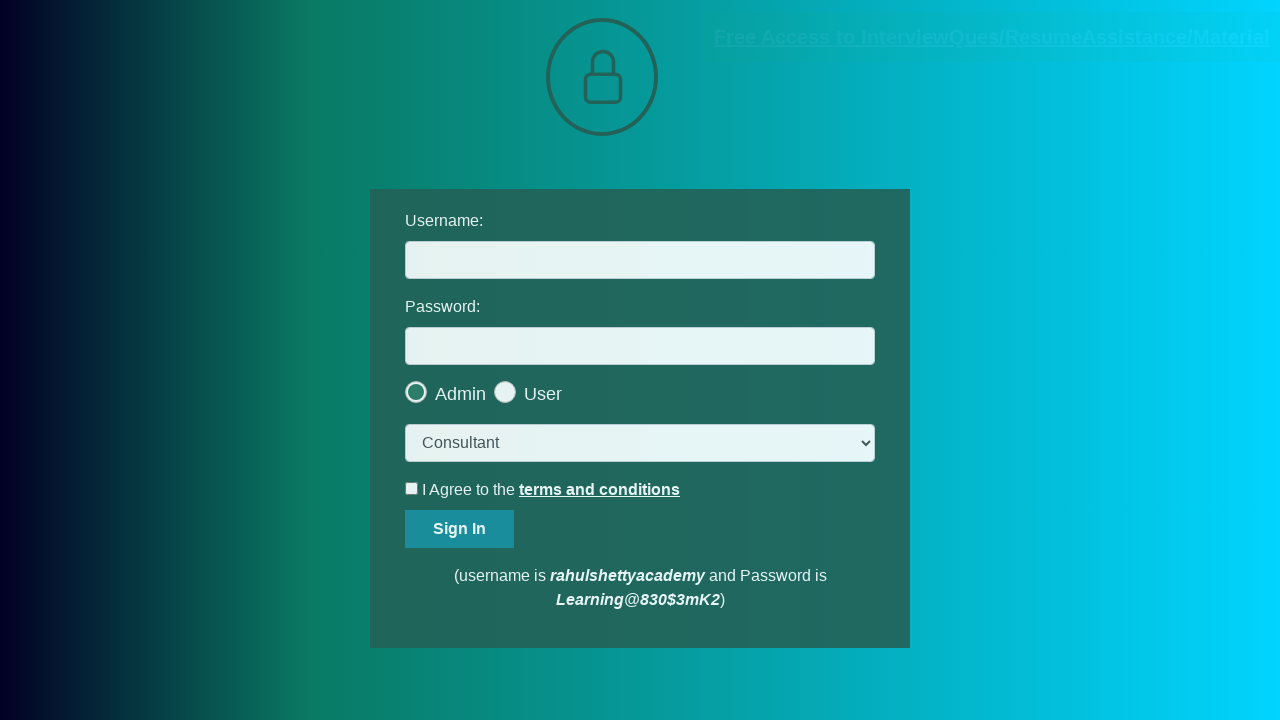

Clicked the last radio button option at (543, 394) on .radiotextsty >> nth=-1
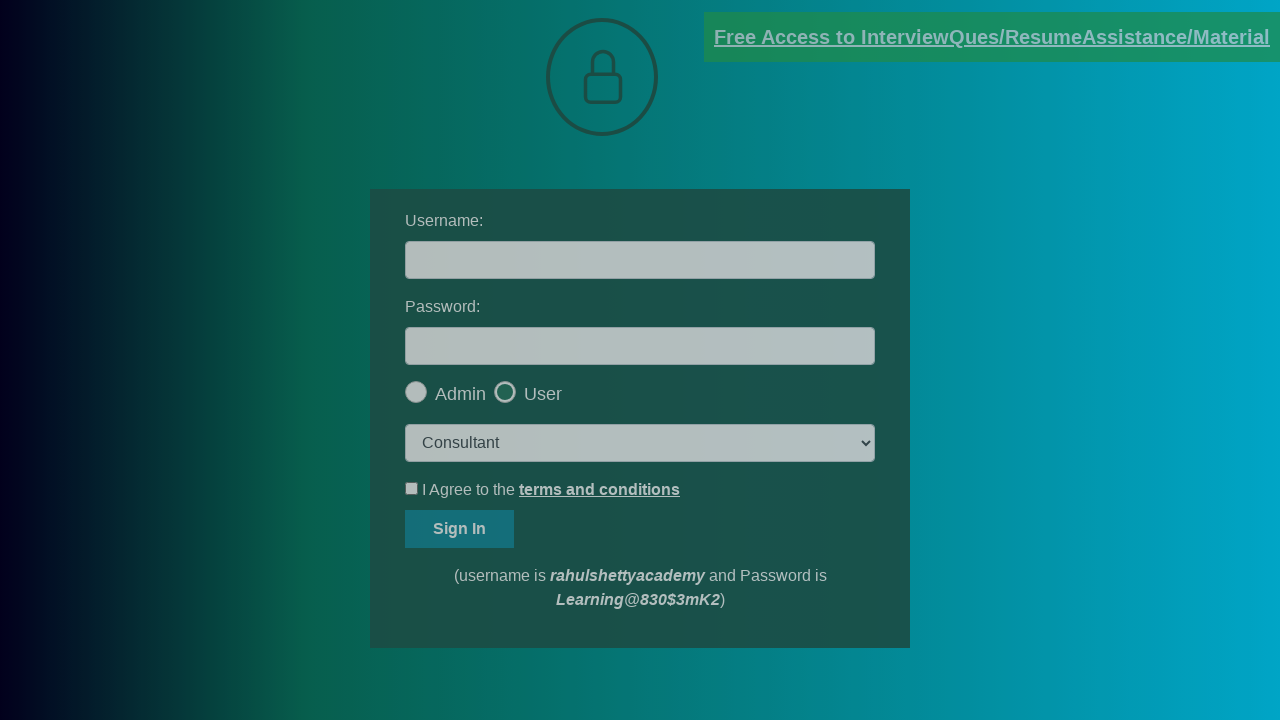

Dismissed popup by clicking OK button at (698, 144) on #okayBtn
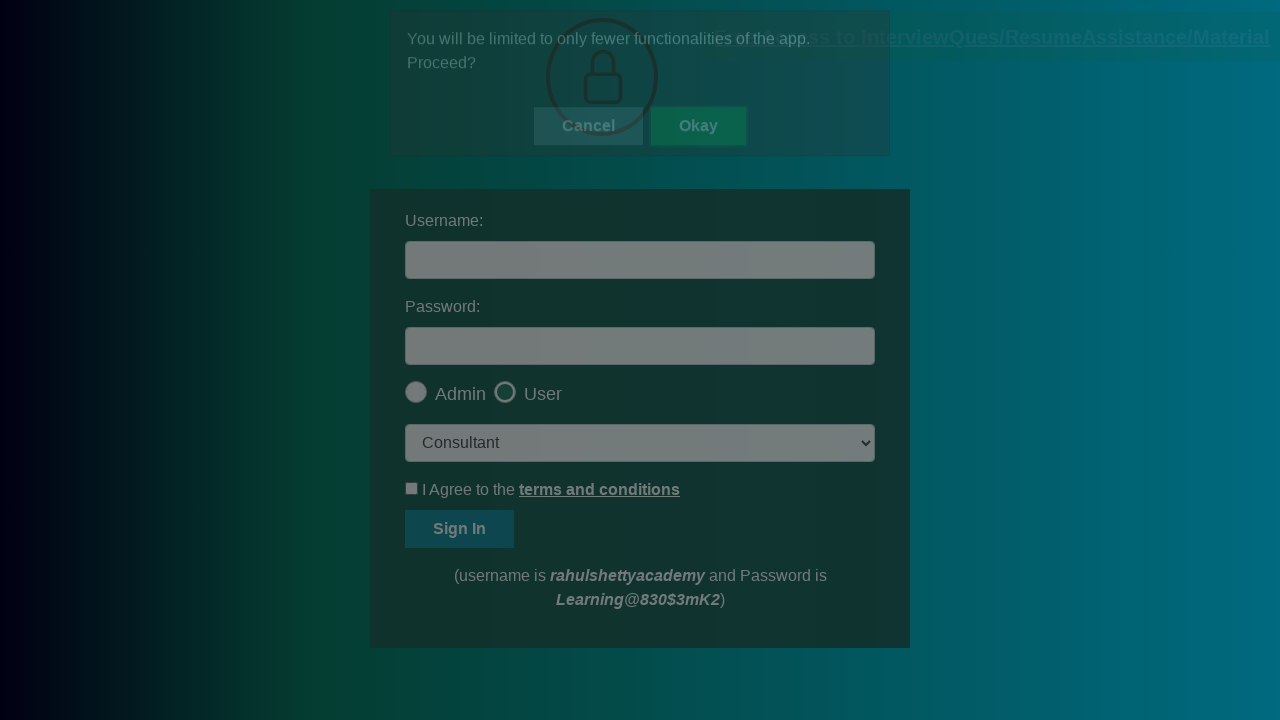

Checked the terms checkbox at (412, 488) on #terms
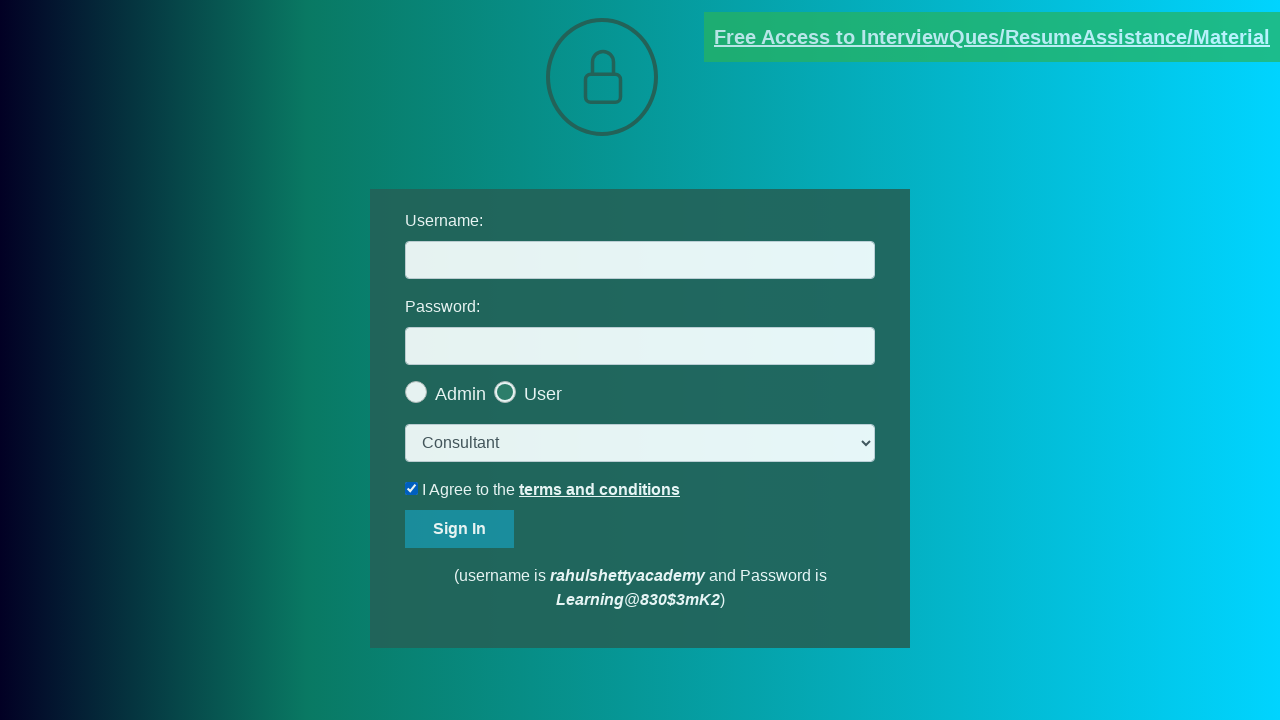

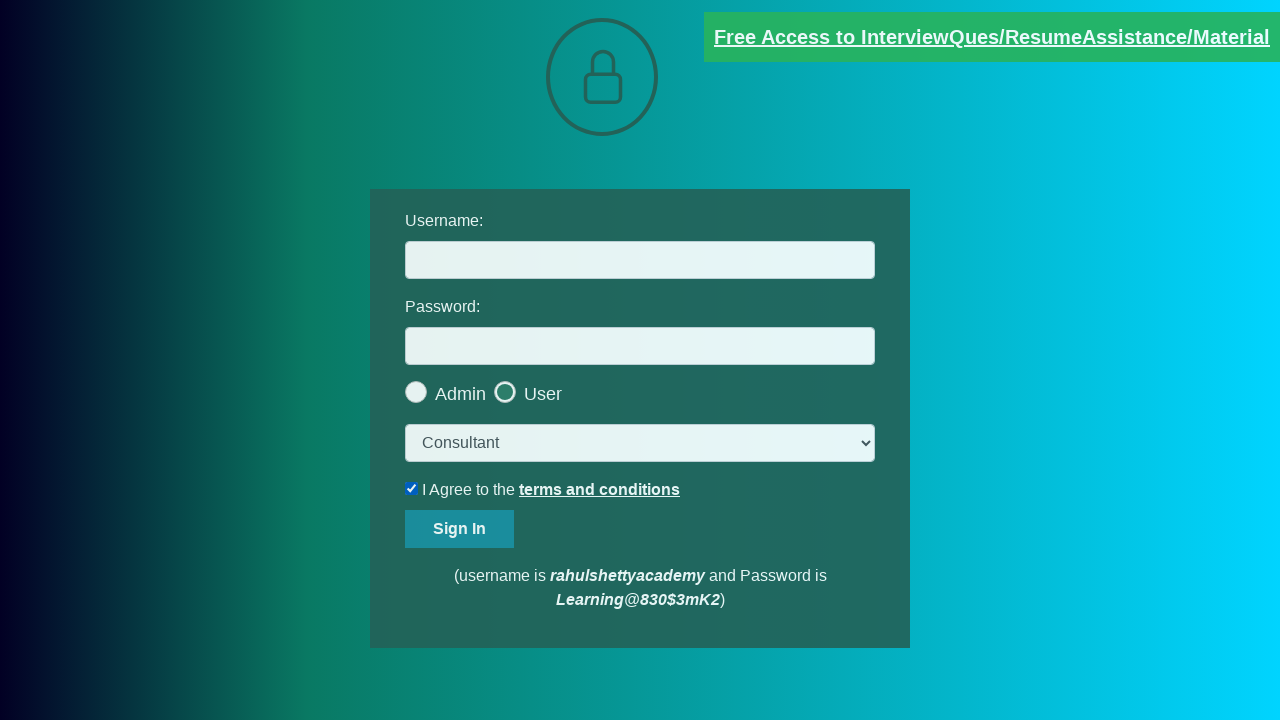